Tests enable and disable functionality by clicking buttons to disable and enable an input field

Starting URL: https://codenboxautomationlab.com/practice/

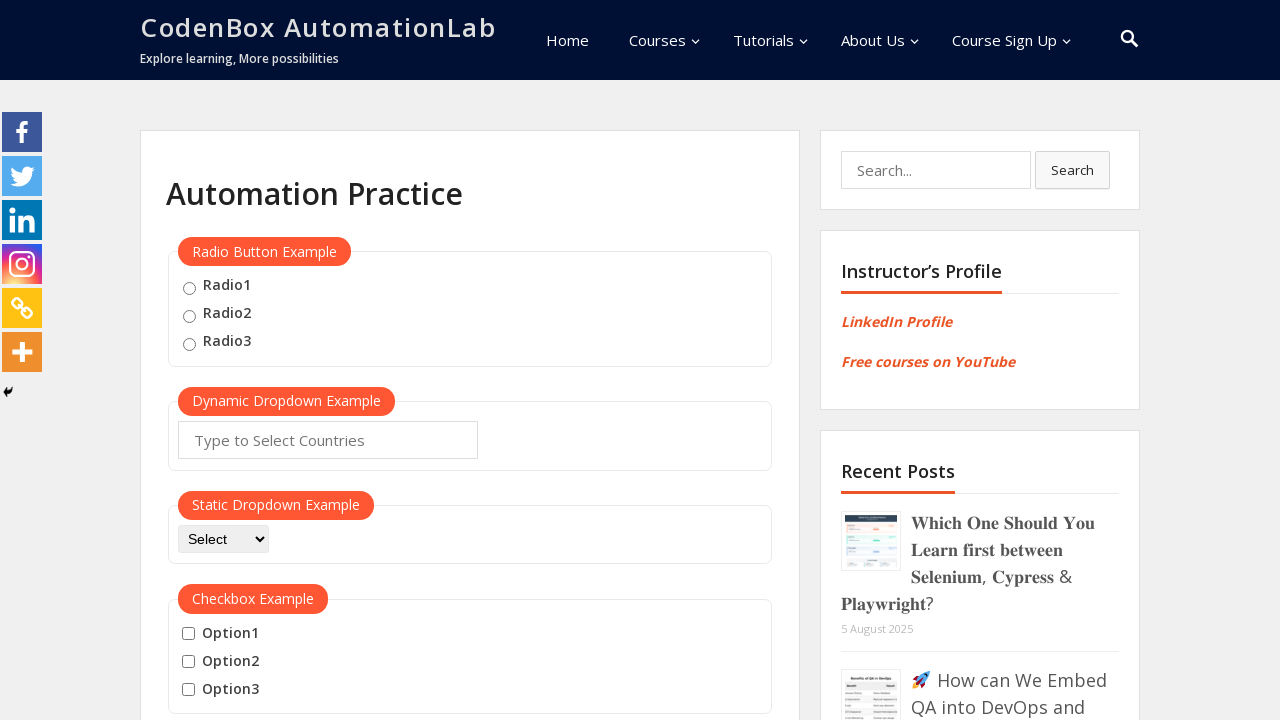

Navigated to practice page
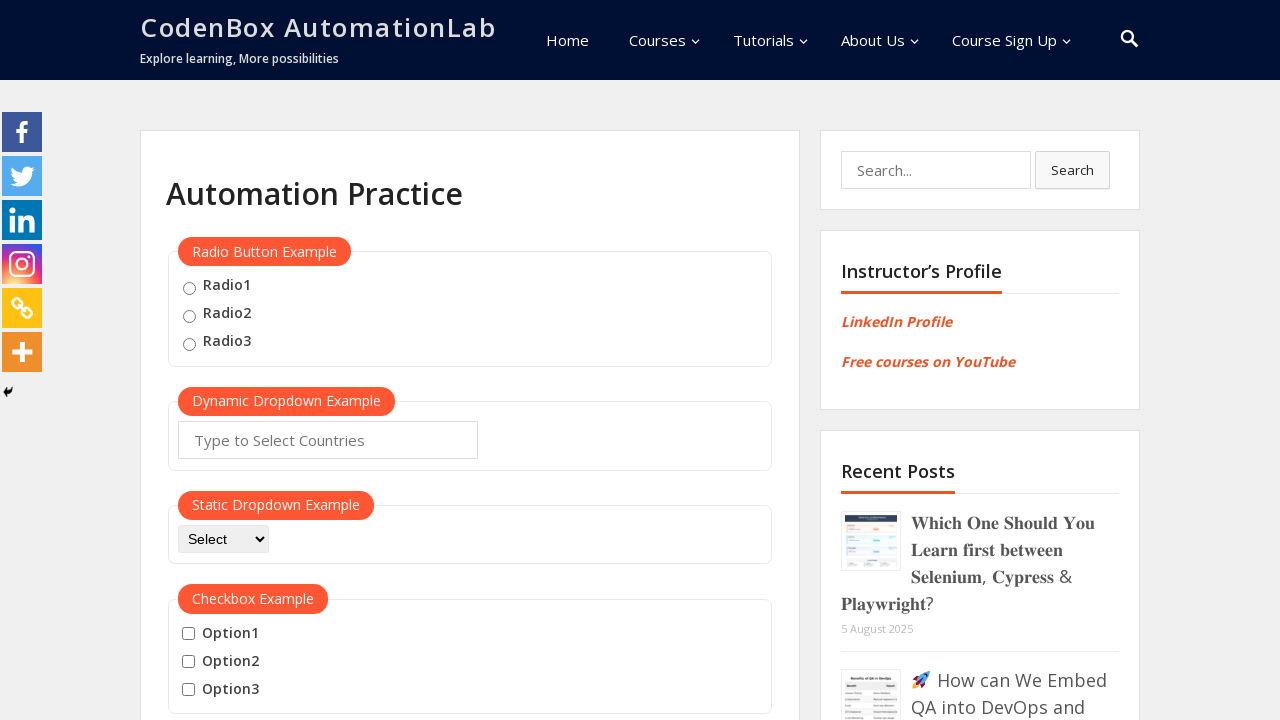

Clicked disable button to disable the input field at (217, 361) on #disabled-button
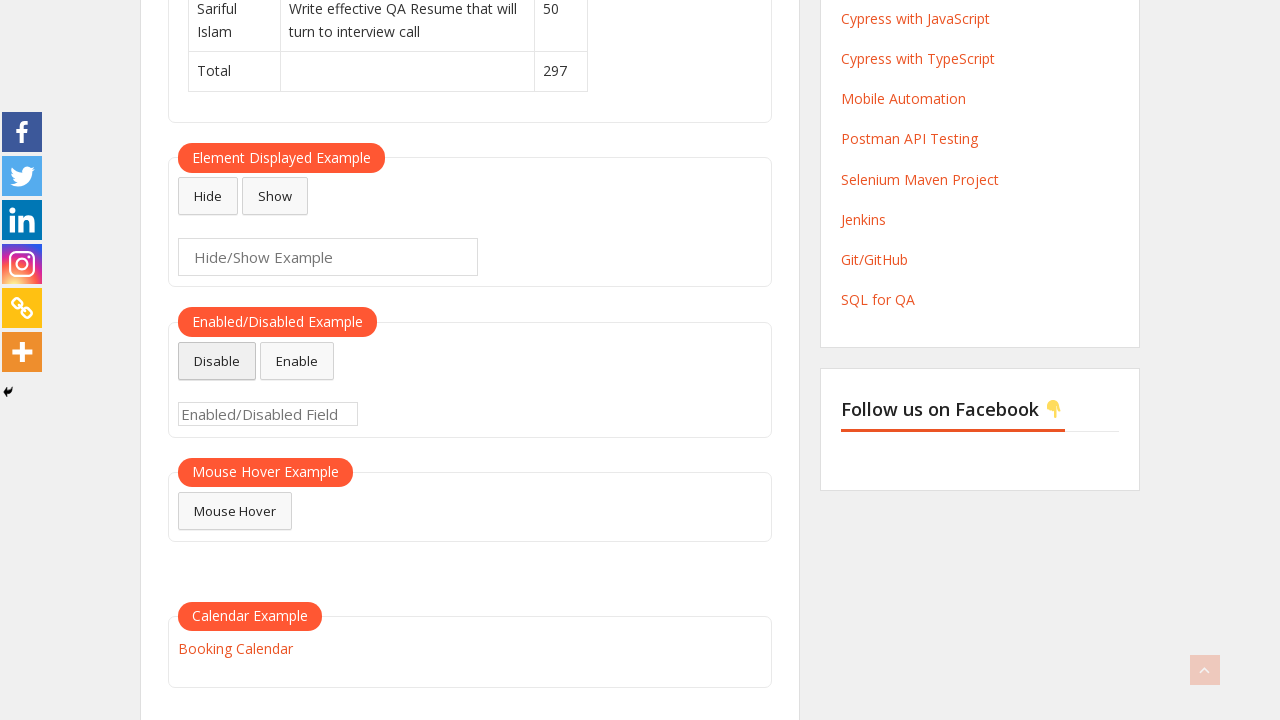

Clicked enable button to enable the input field at (297, 361) on #enabled-button
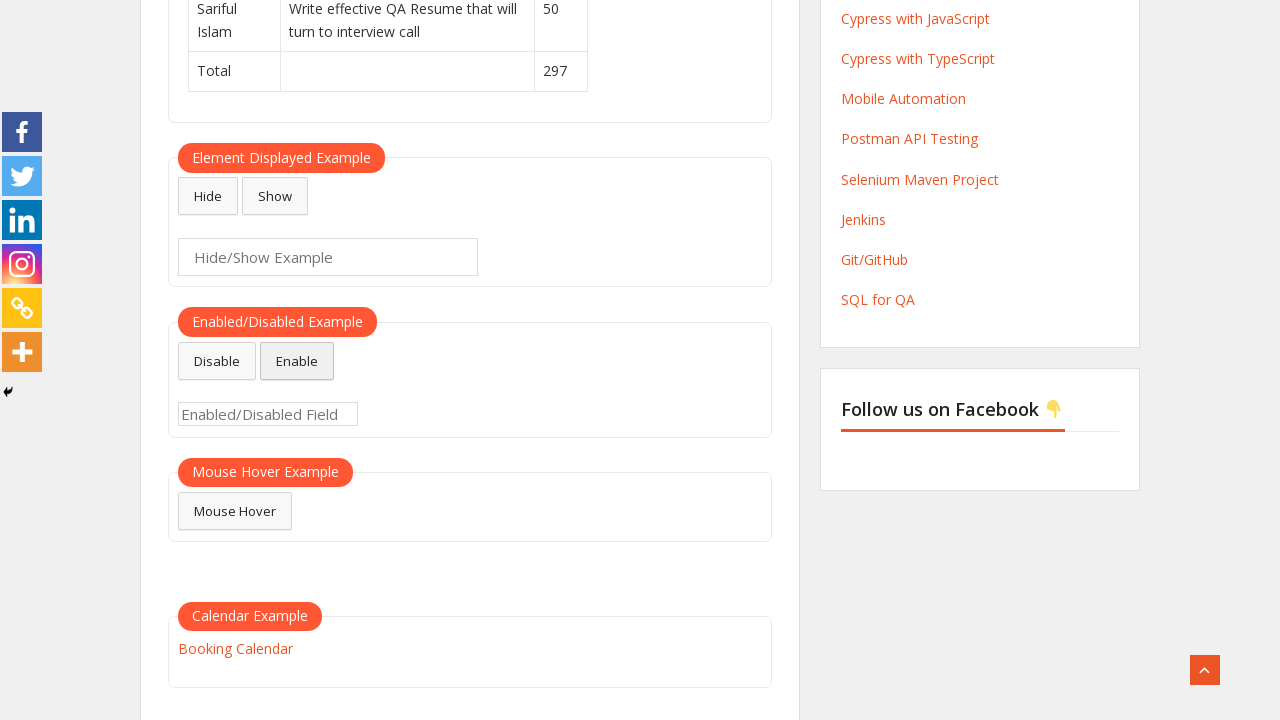

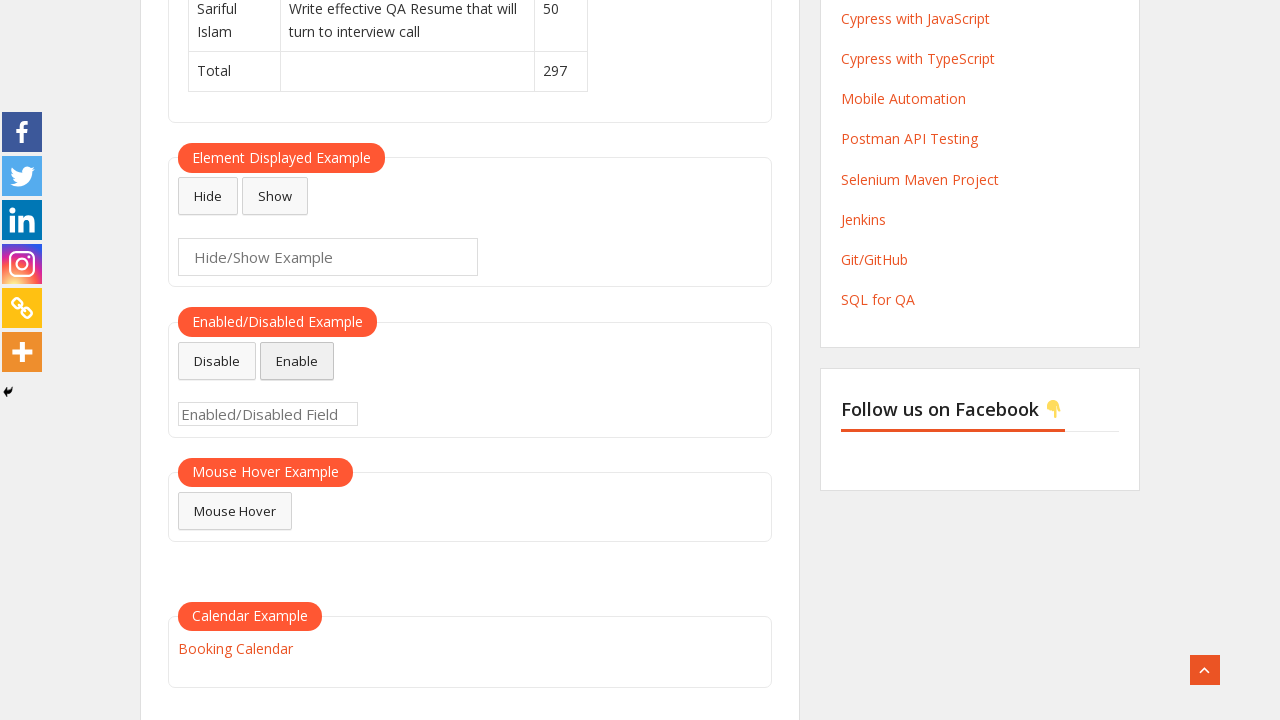